Tests unmarking todo items as complete by unchecking their checkboxes.

Starting URL: https://demo.playwright.dev/todomvc

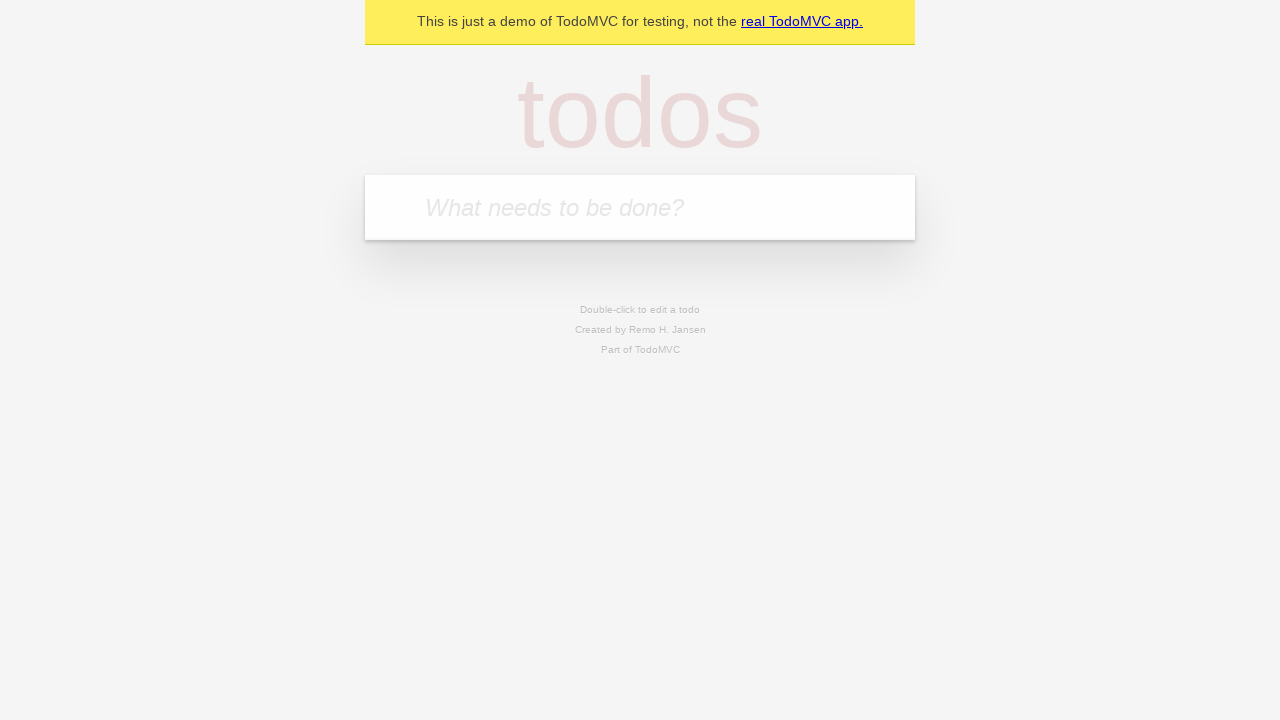

Filled todo input with 'buy some cheese' on internal:attr=[placeholder="What needs to be done?"i]
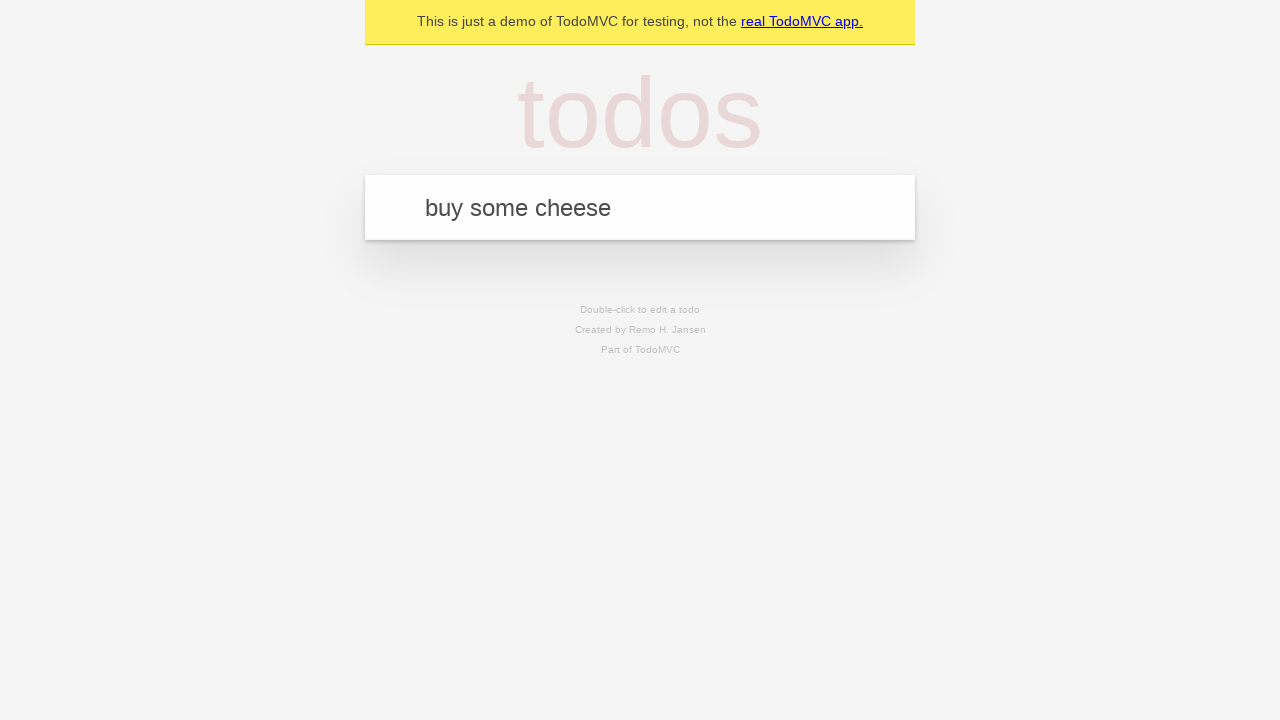

Pressed Enter to add first todo item on internal:attr=[placeholder="What needs to be done?"i]
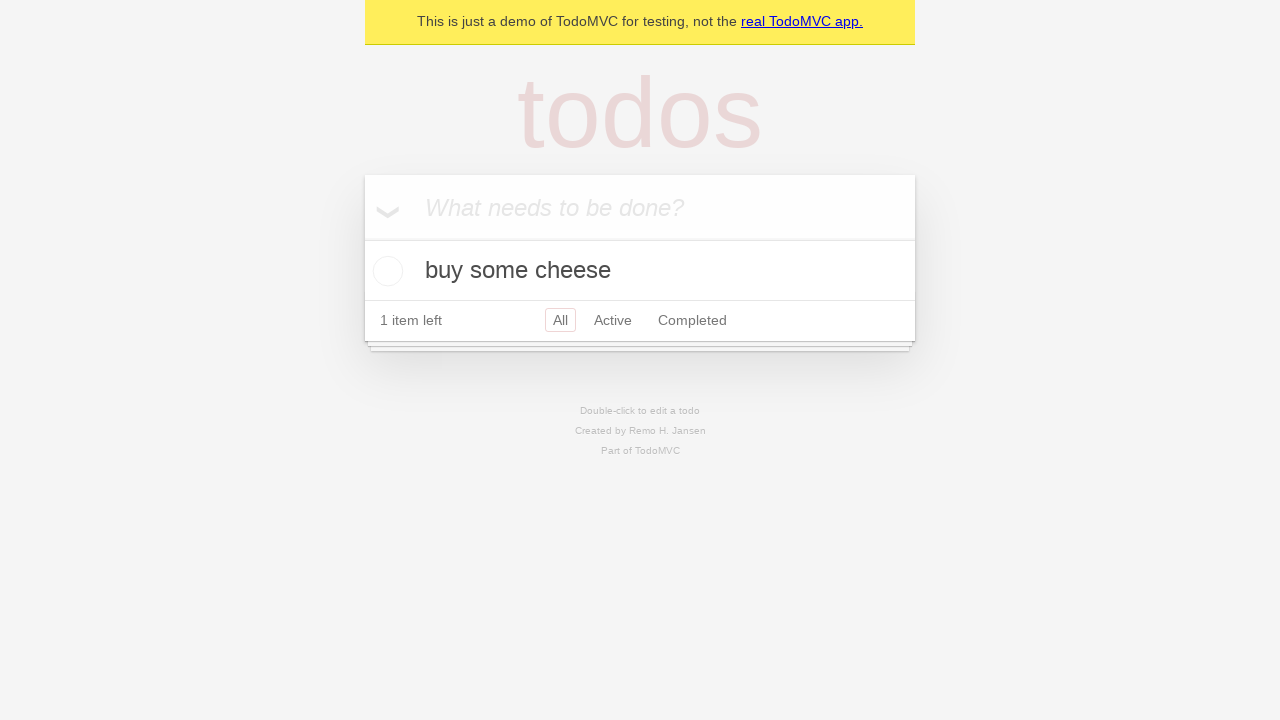

Filled todo input with 'feed the cat' on internal:attr=[placeholder="What needs to be done?"i]
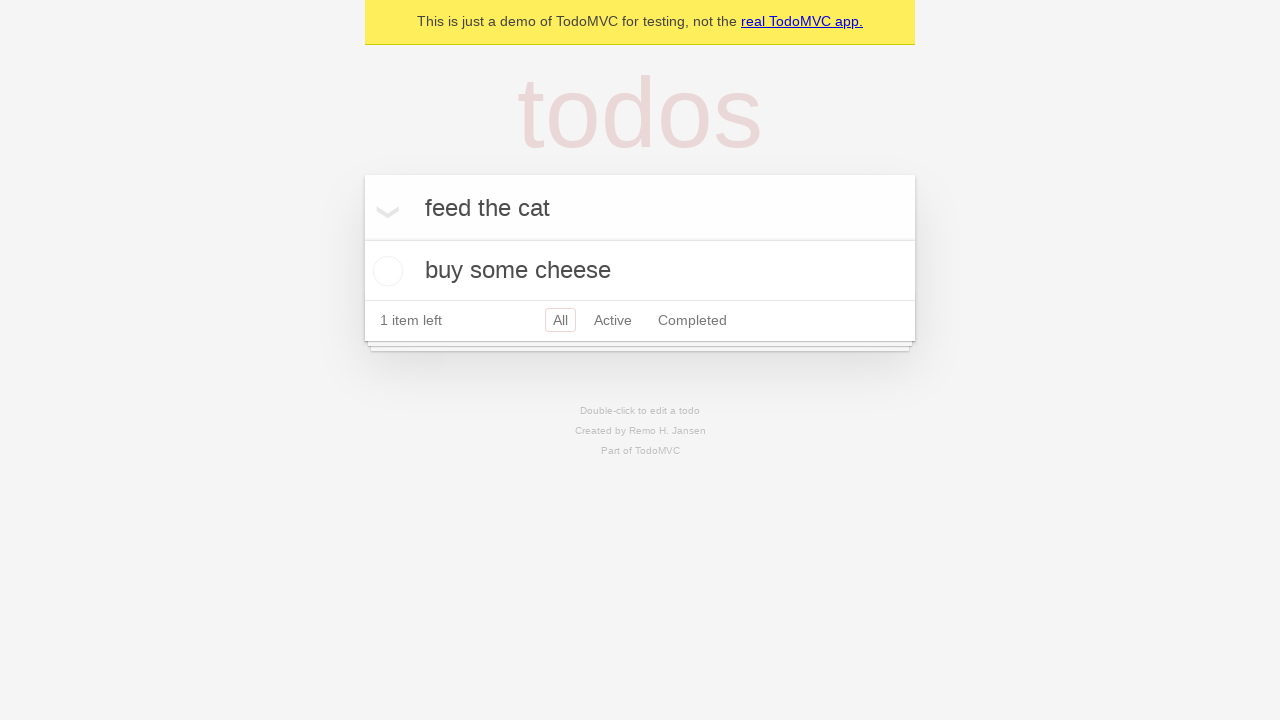

Pressed Enter to add second todo item on internal:attr=[placeholder="What needs to be done?"i]
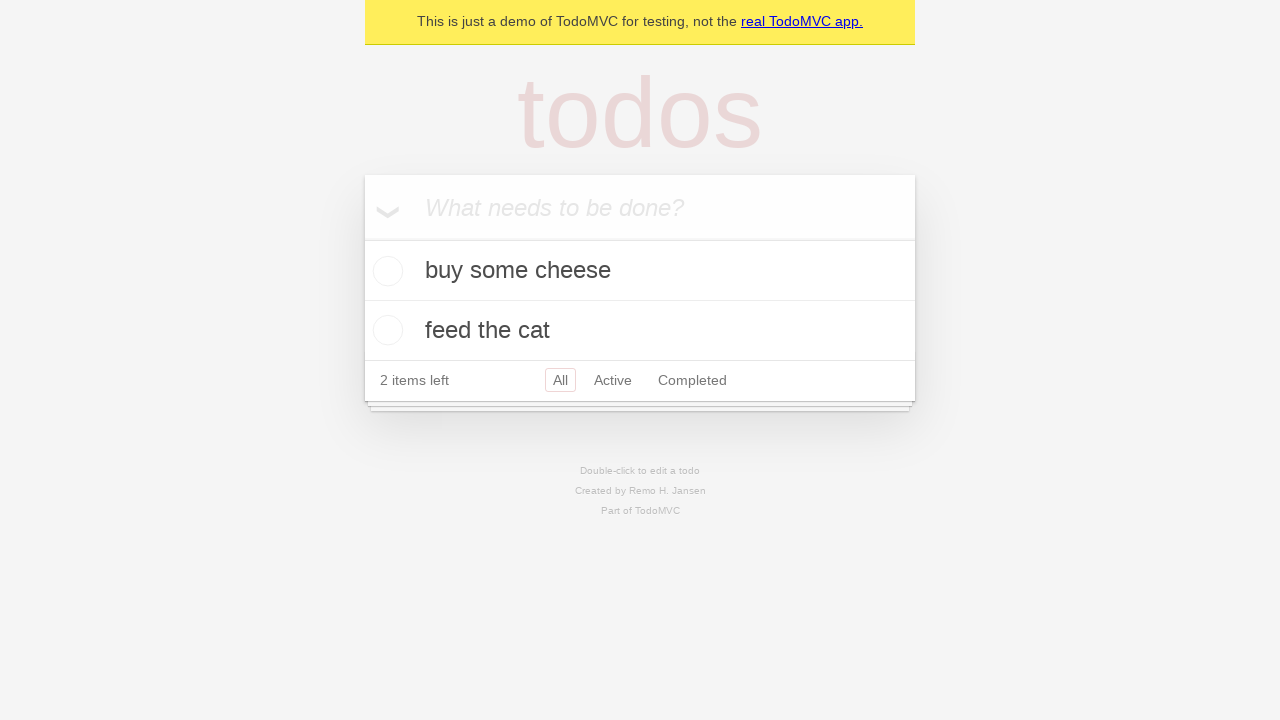

Checked the first todo item checkbox to mark as complete at (385, 271) on internal:testid=[data-testid="todo-item"s] >> nth=0 >> internal:role=checkbox
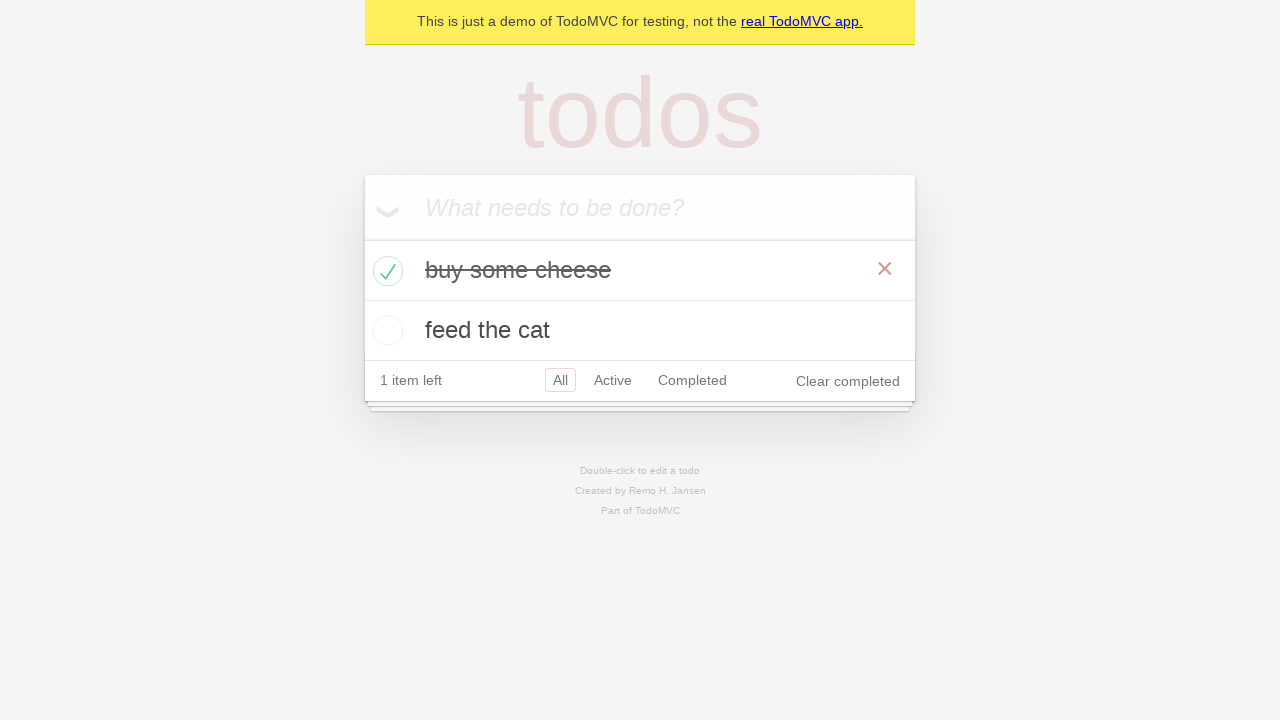

Unchecked the first todo item checkbox to mark as incomplete at (385, 271) on internal:testid=[data-testid="todo-item"s] >> nth=0 >> internal:role=checkbox
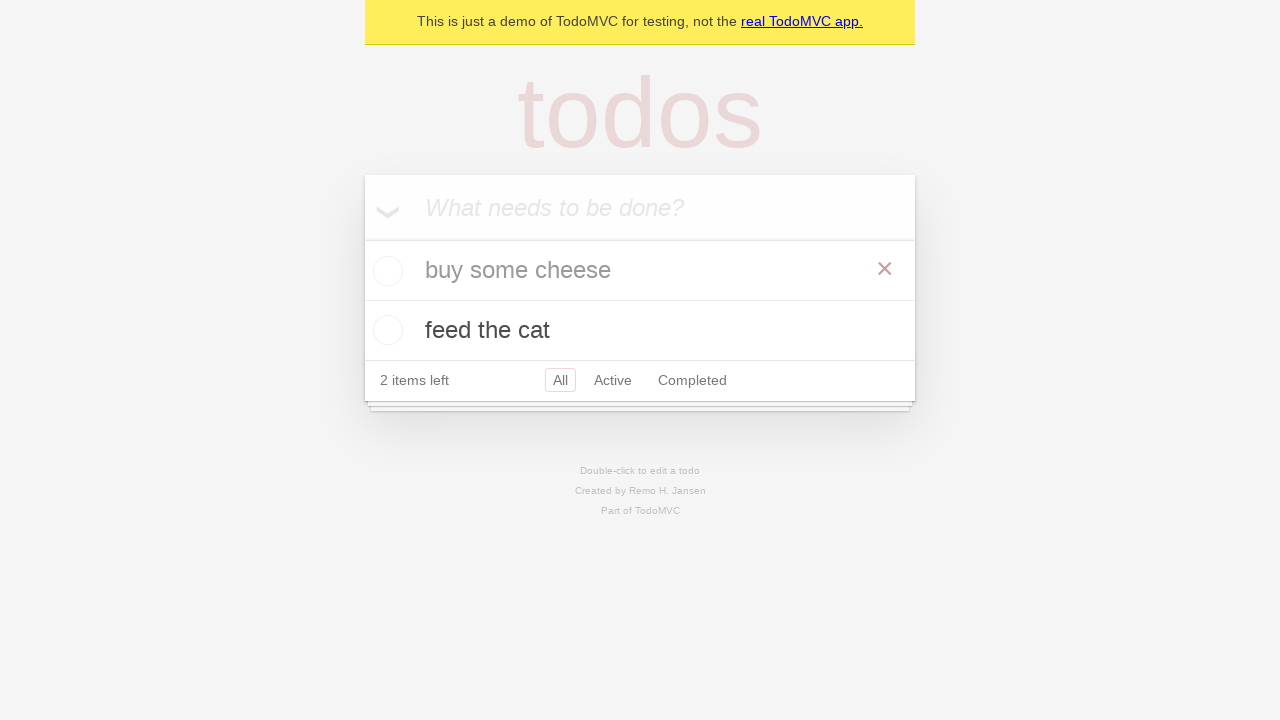

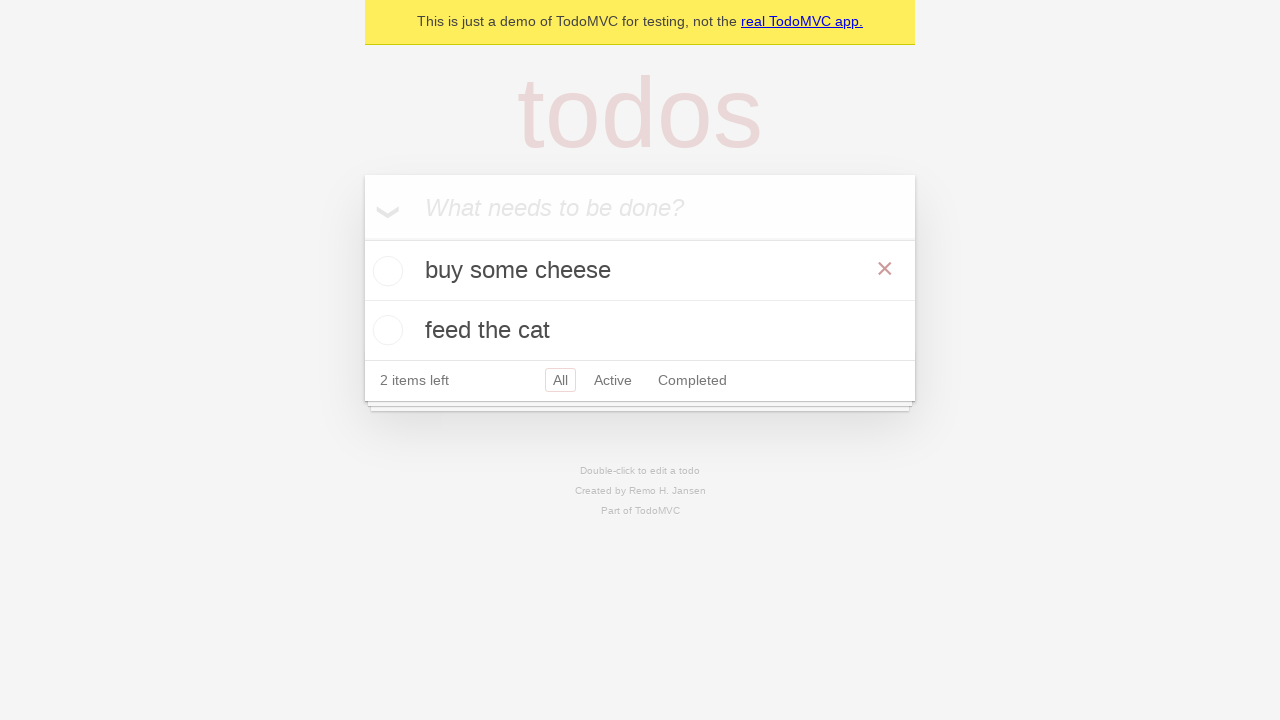